Tests various mouse interaction features including double-click, right-click on buttons page, then navigates to droppable page to test drag-and-drop functionality

Starting URL: https://demoqa.com/buttons

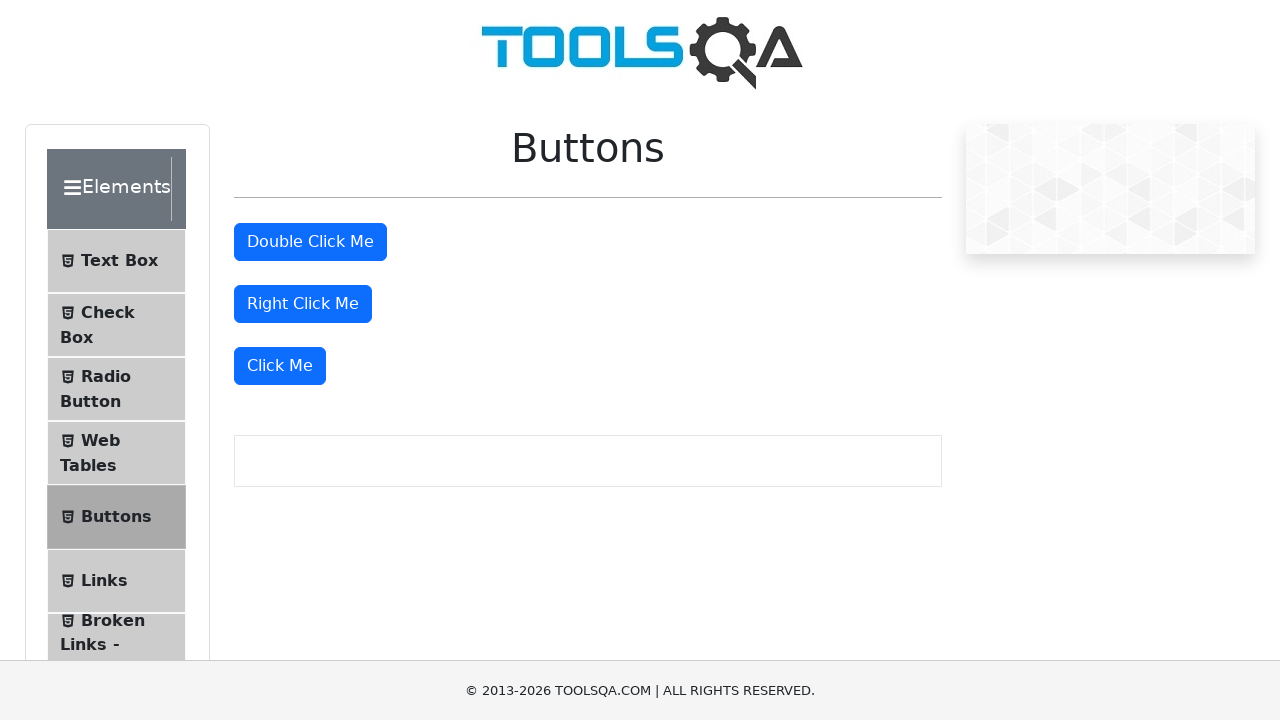

Double-clicked the double click button at (310, 242) on #doubleClickBtn
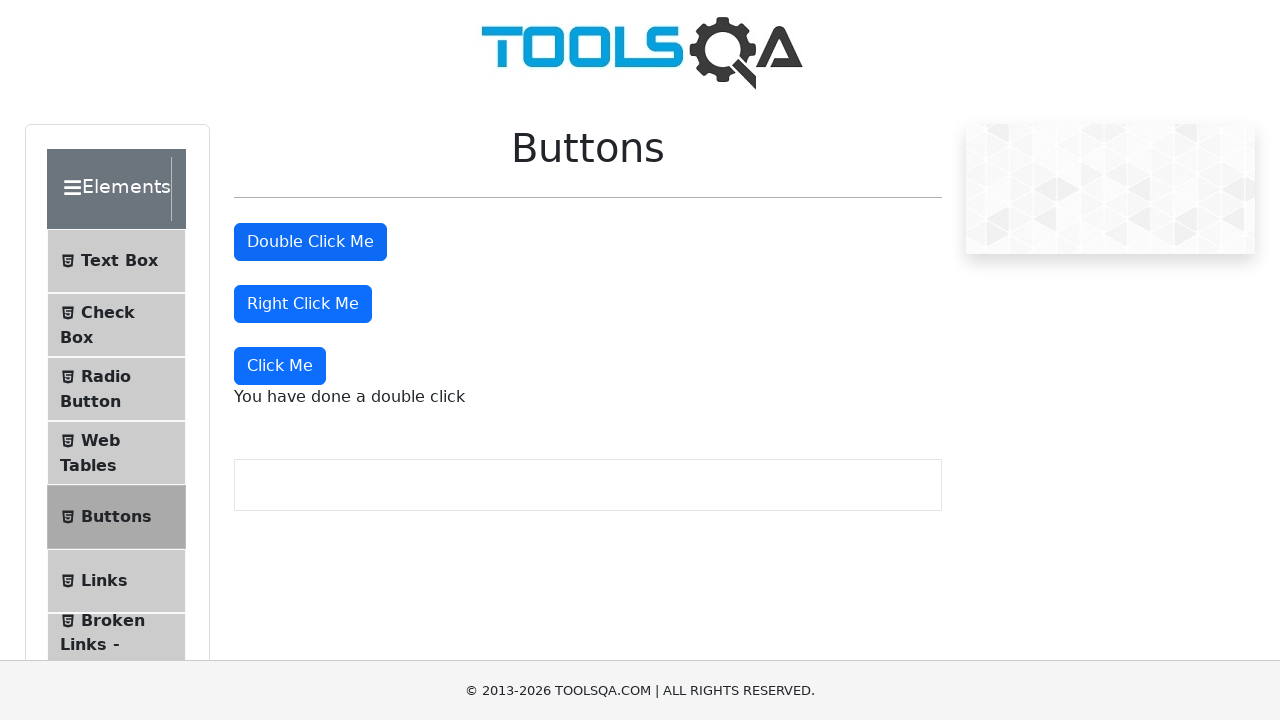

Right-clicked the right click button at (303, 304) on #rightClickBtn
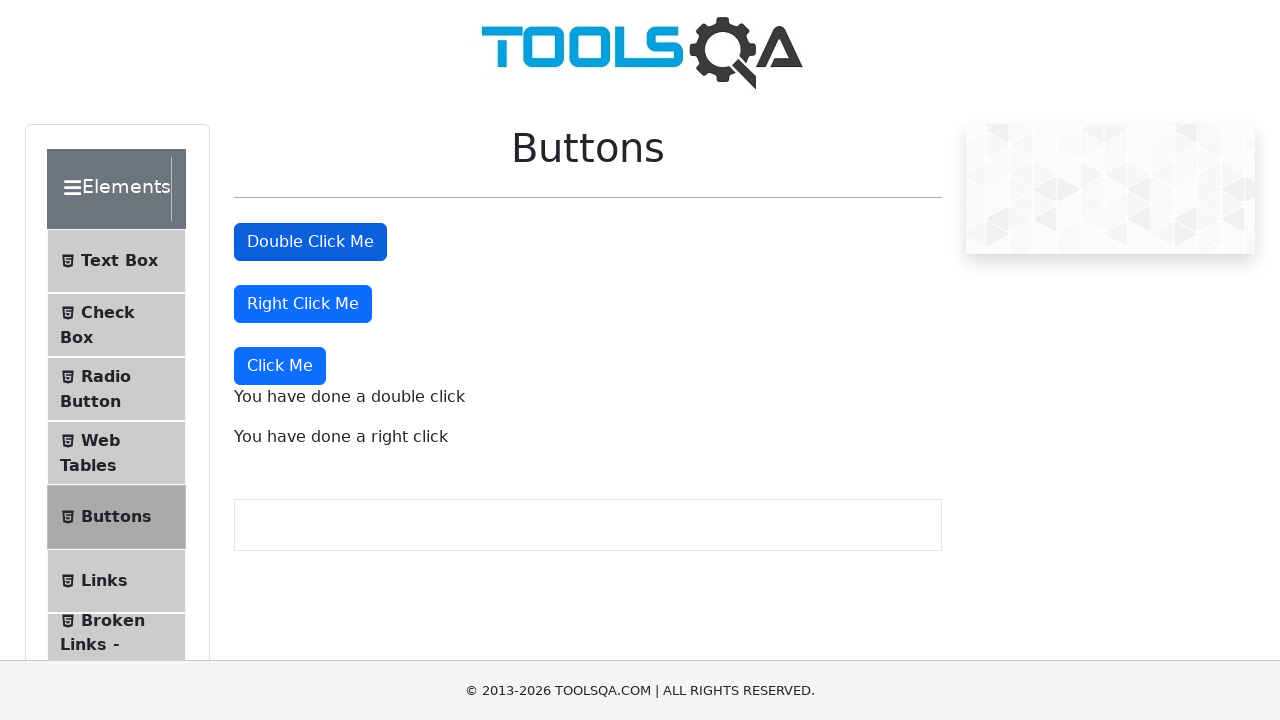

Navigated to droppable page
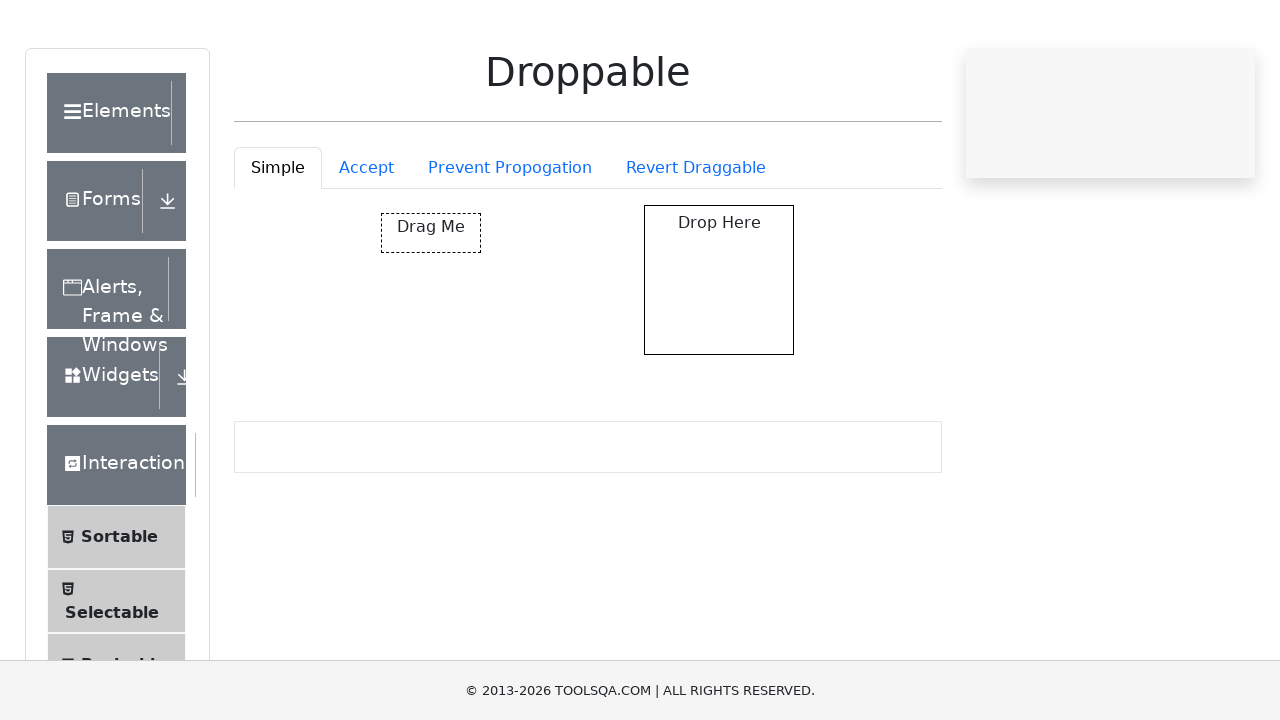

Dragged and dropped draggable element onto droppable element at (719, 356)
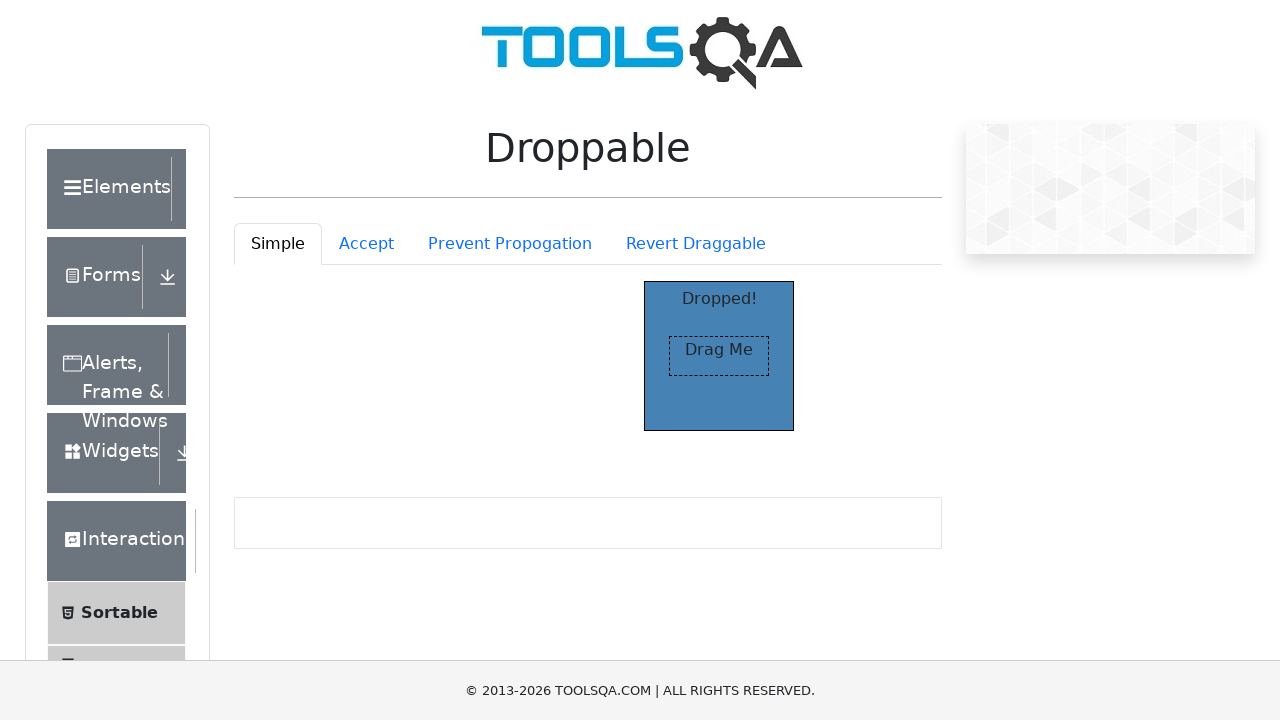

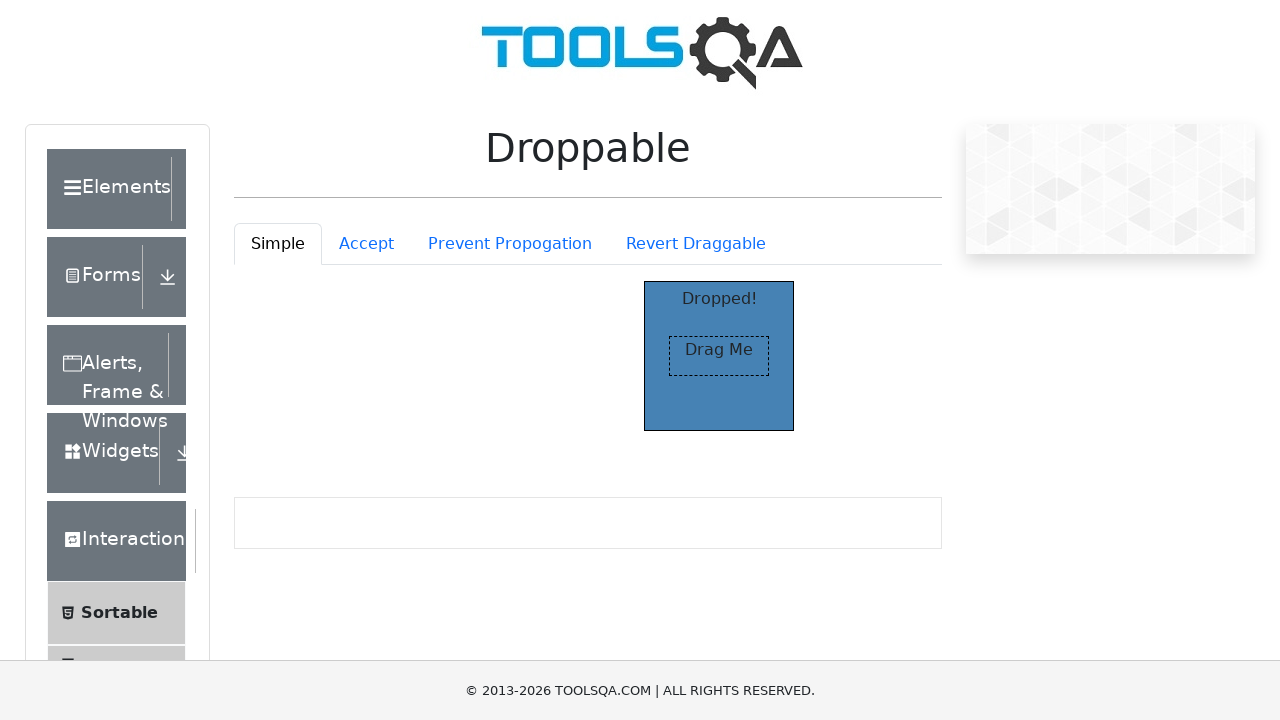